Tests prompt JavaScript alert by clicking the trigger button, entering text into the prompt dialog, and accepting it

Starting URL: https://selenium08.blogspot.com/2019/07/alert-test.html

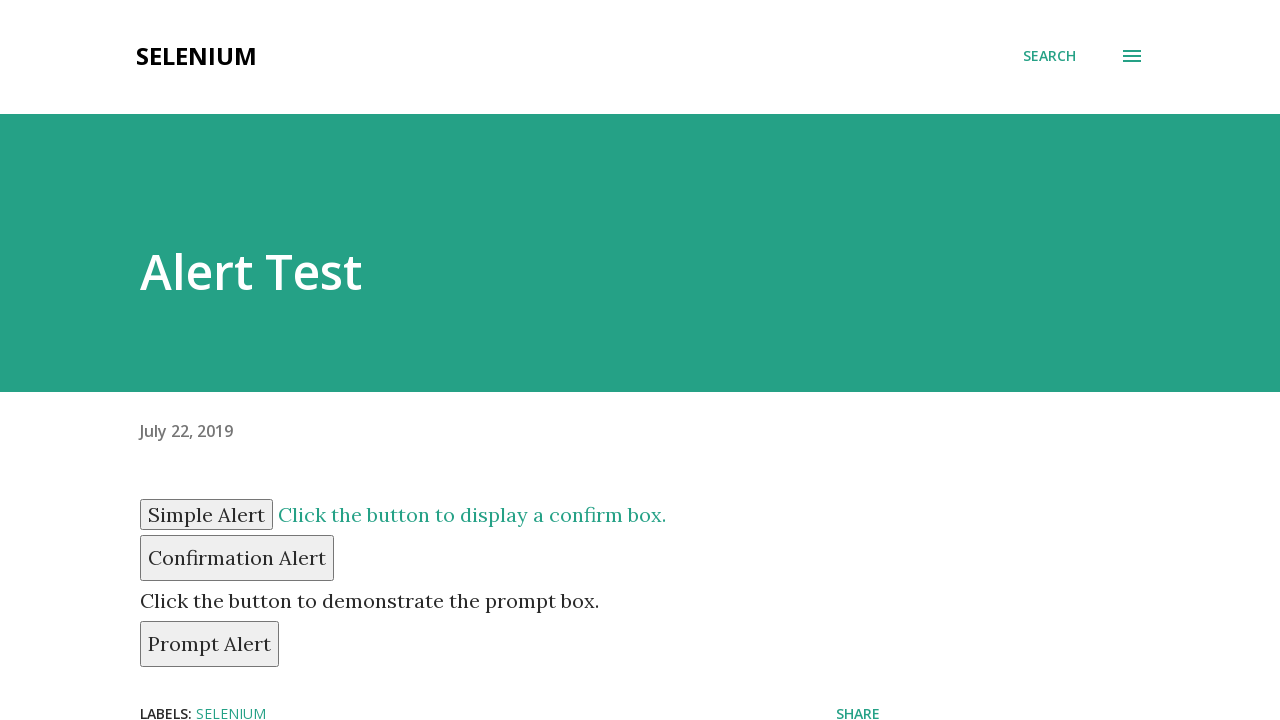

Set up dialog handler to accept prompt with text 'Amit Shukla'
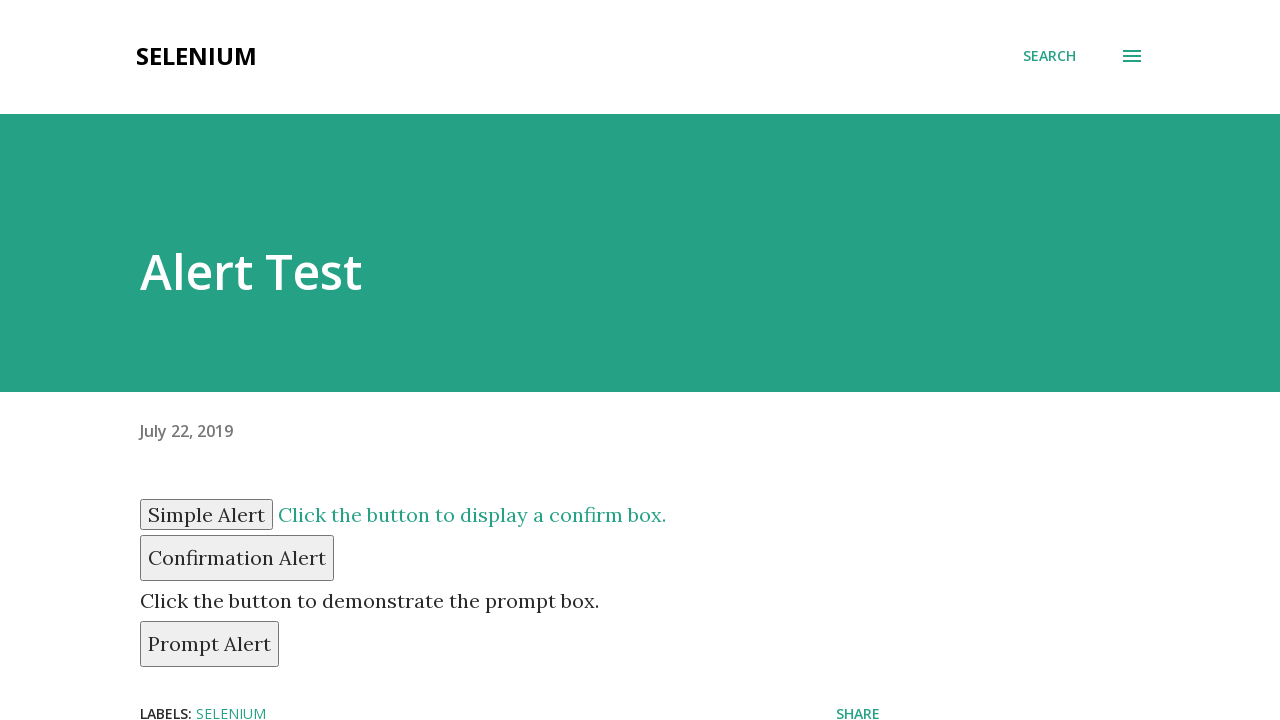

Clicked prompt alert button at (210, 644) on #prompt
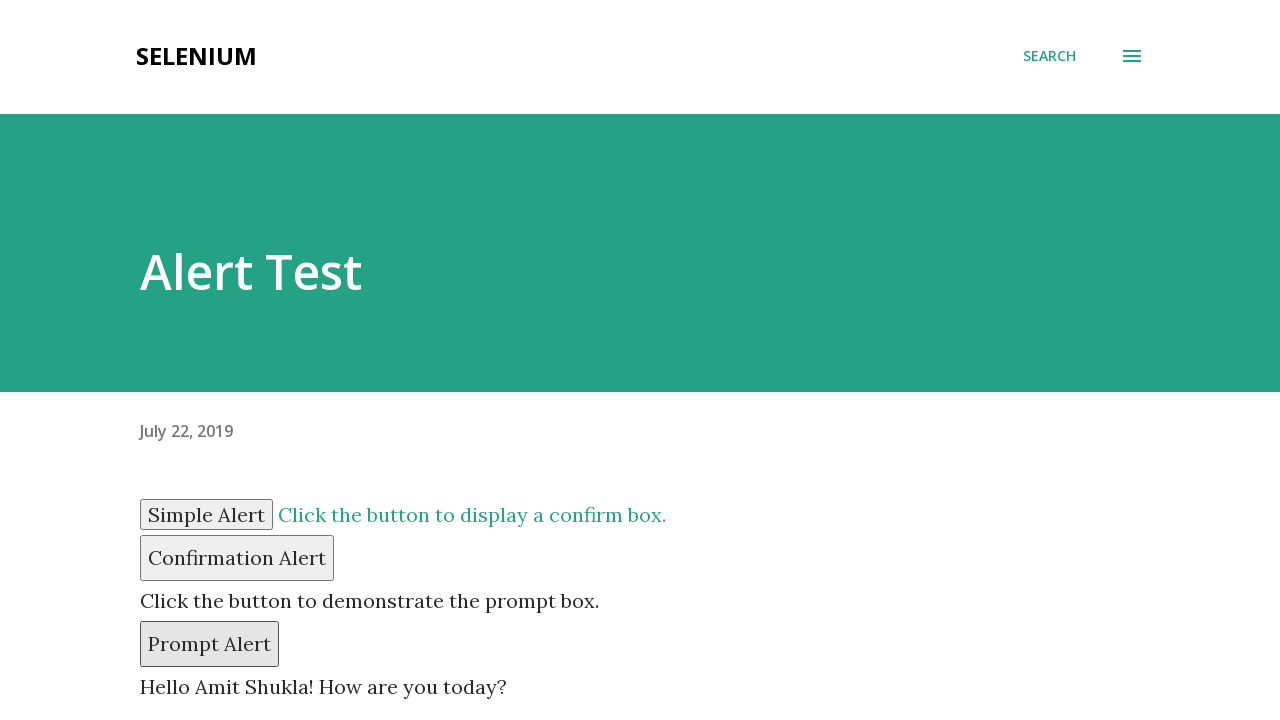

Prompt message displayed and accepted
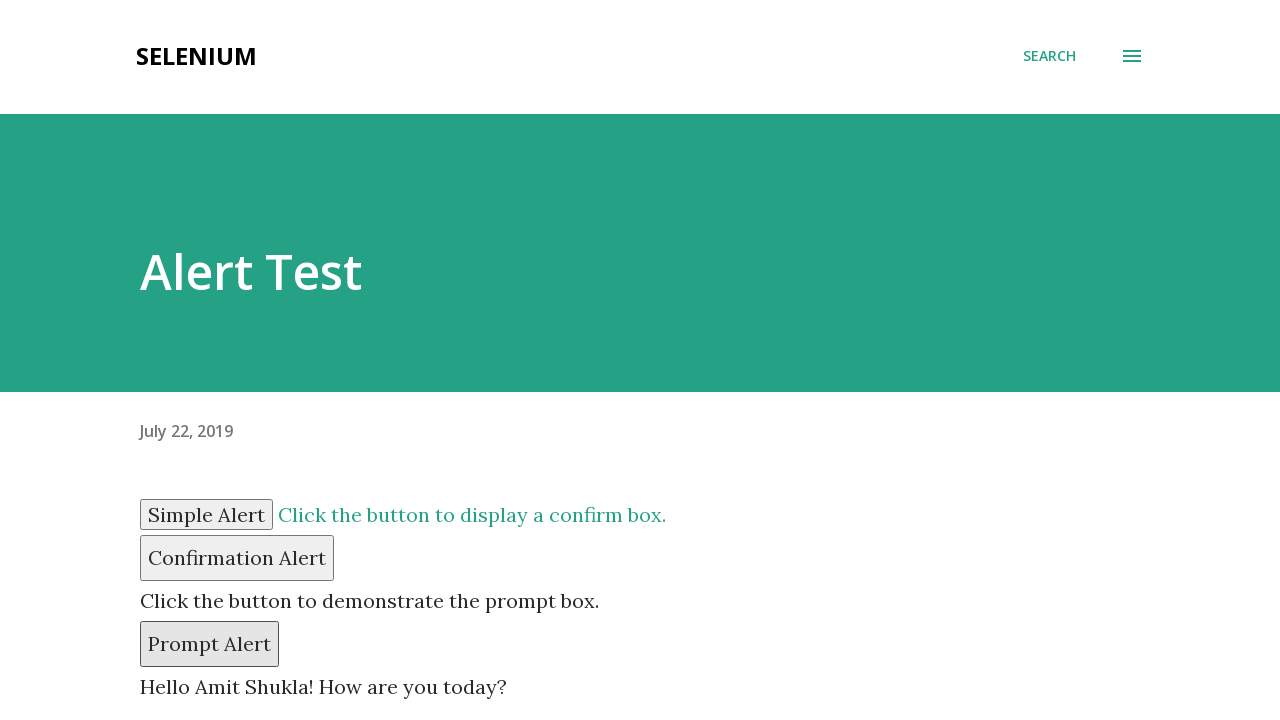

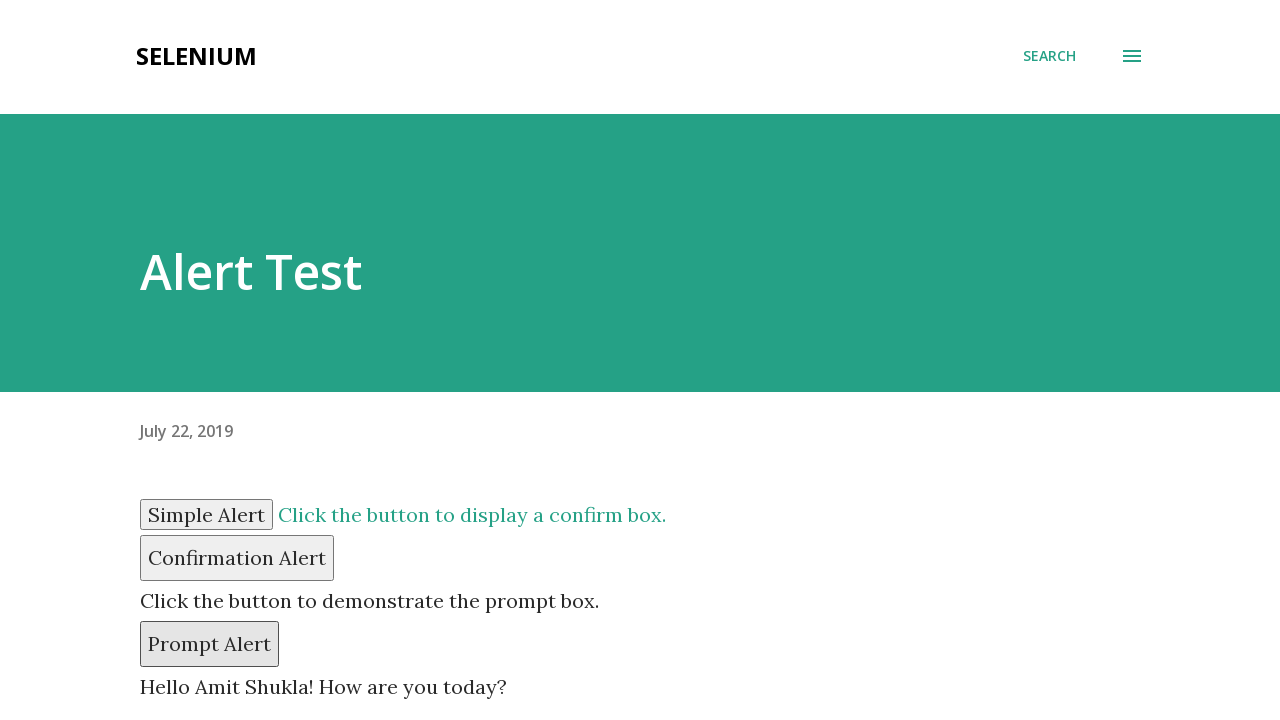